Tests that hovering over the "Products" menu item reveals a dropdown submenu

Starting URL: https://www.daviktapes.com/

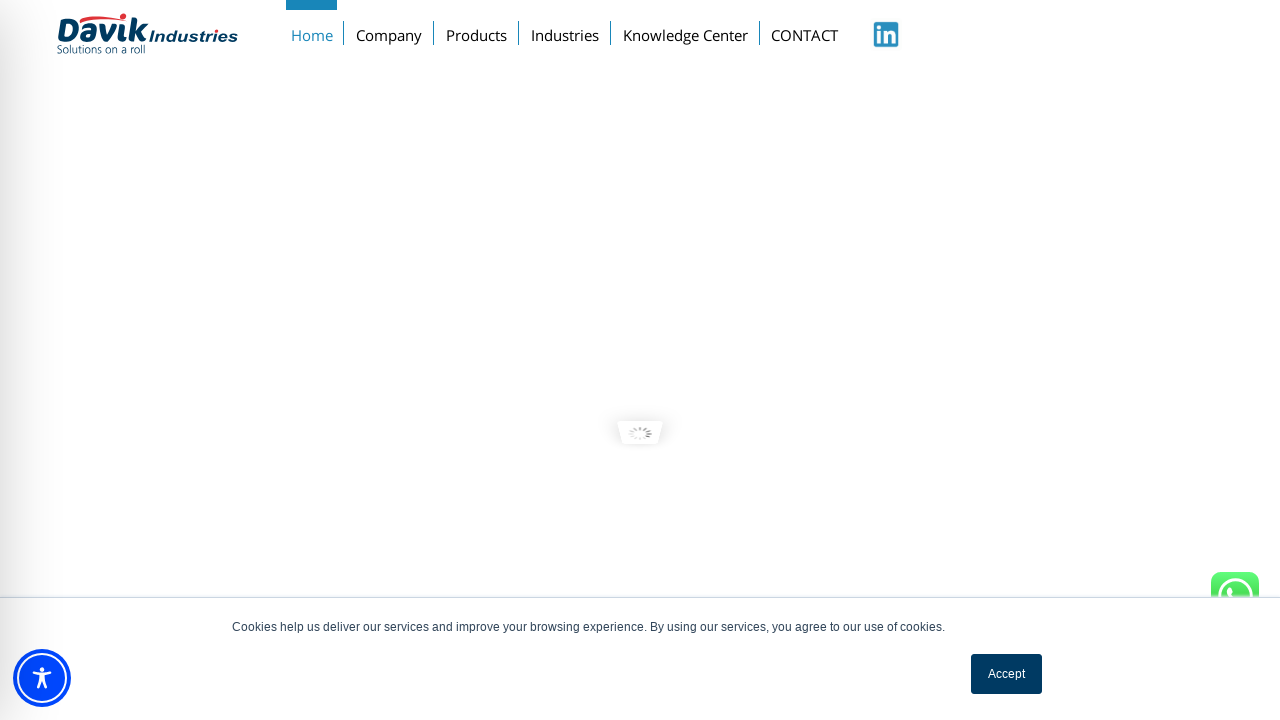

Hovered over the 'Products' menu item at (477, 31) on xpath=//*[text()='Products']
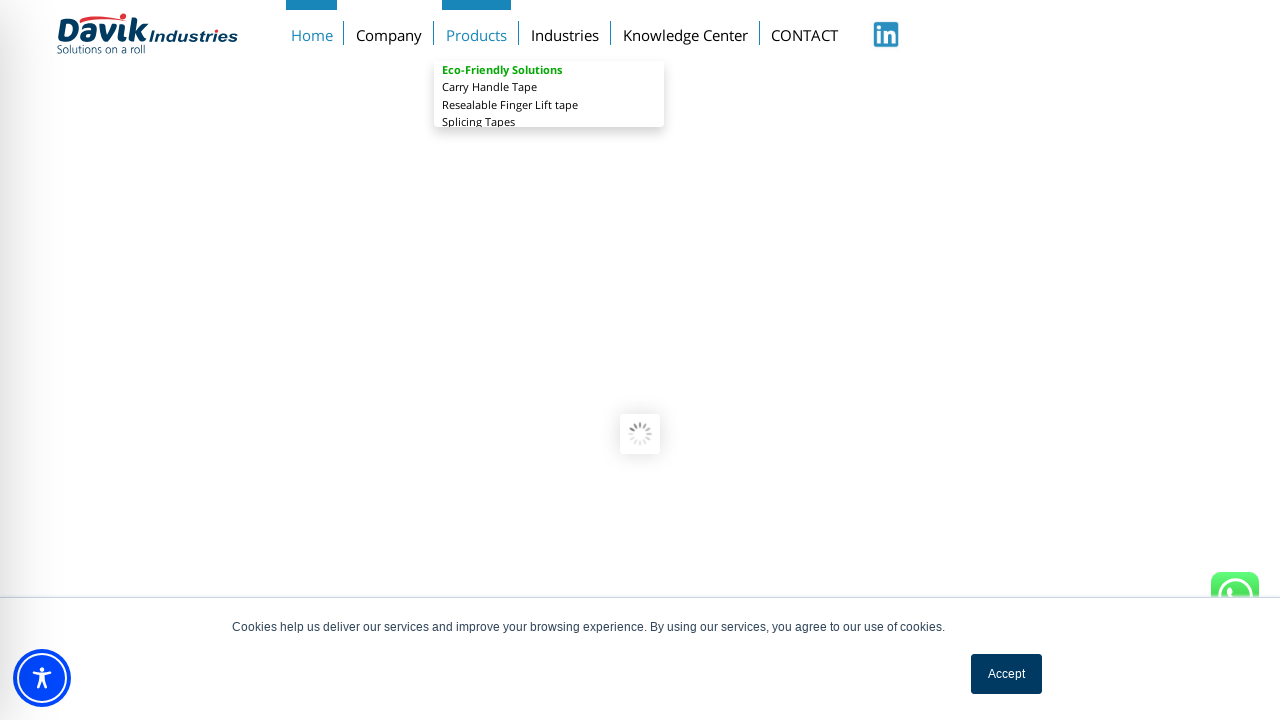

Products dropdown submenu became visible
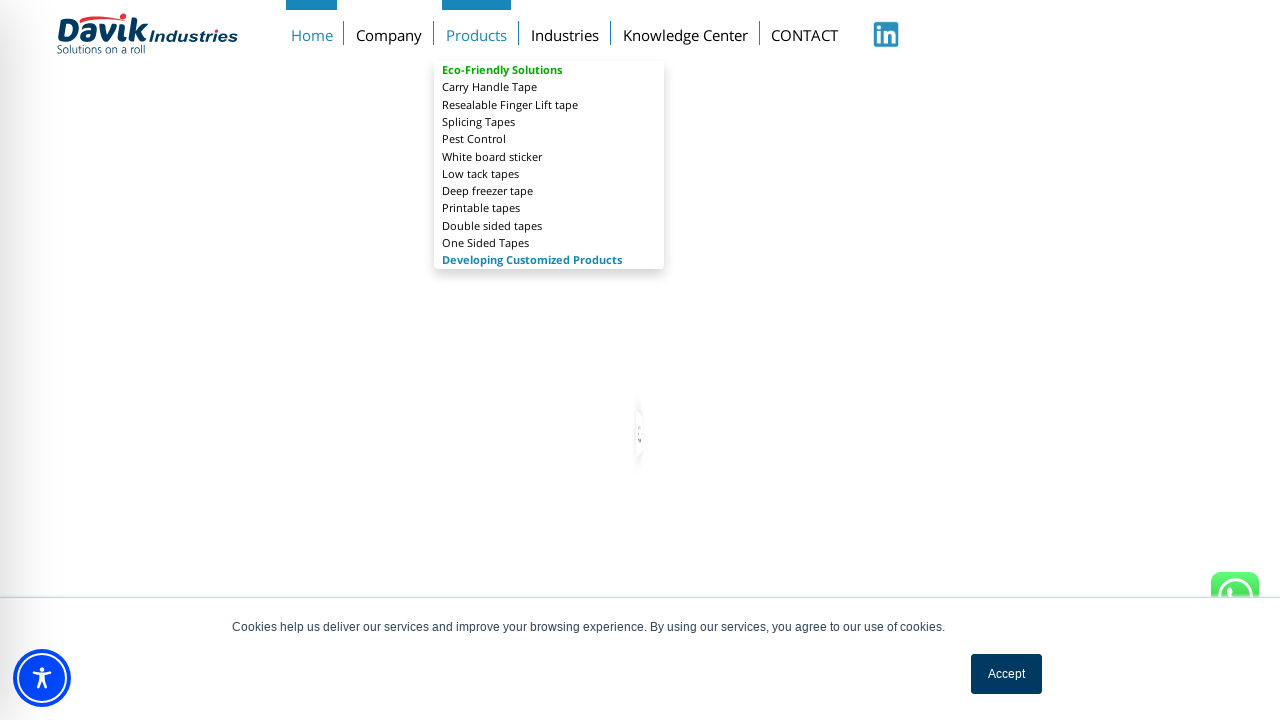

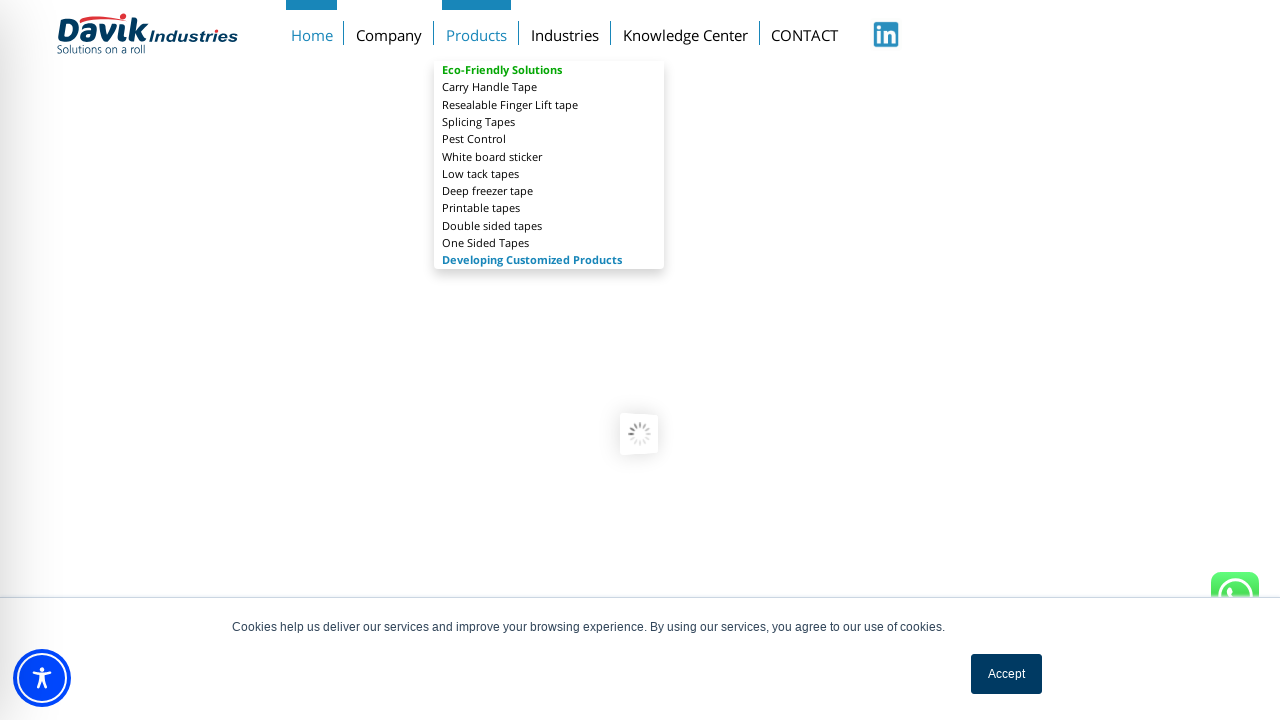